Tests login form validation by entering an invalid username and valid password, then verifying the username error message appears

Starting URL: http://the-internet.herokuapp.com/login

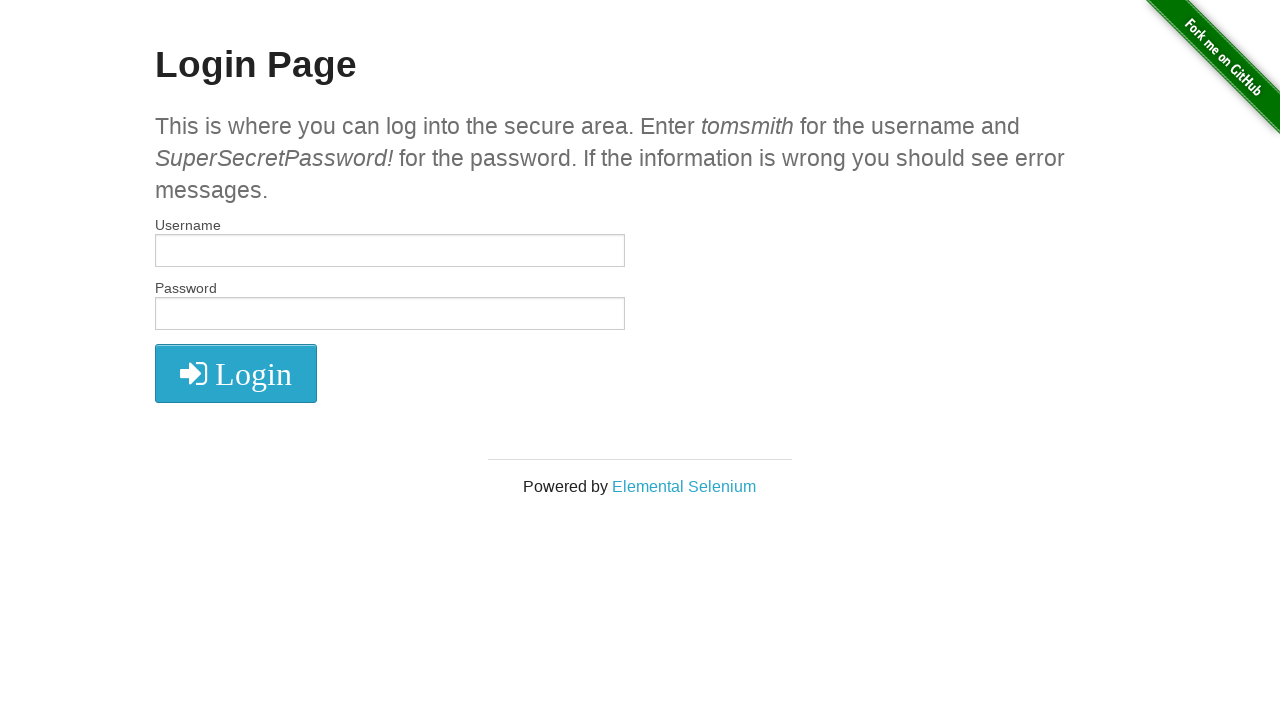

Filled username field with invalid username 'tomsmith1' on #username
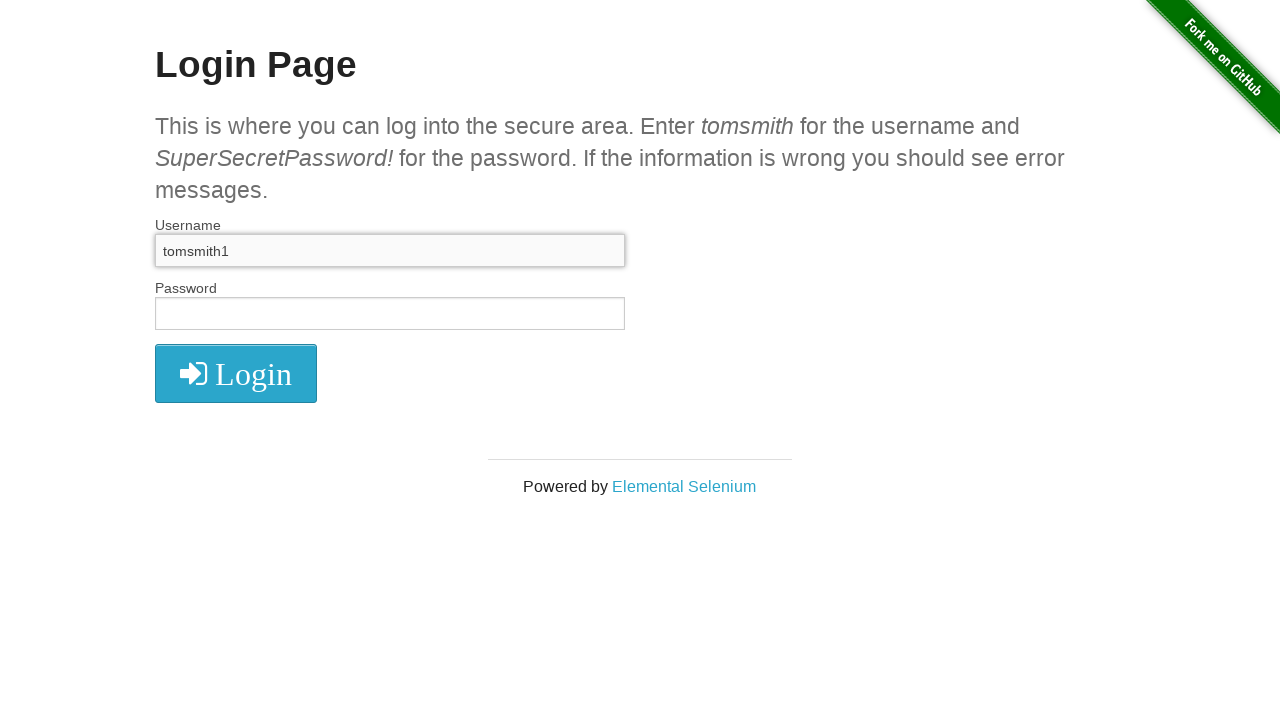

Filled password field with valid password 'SuperSecretPassword!' on #password
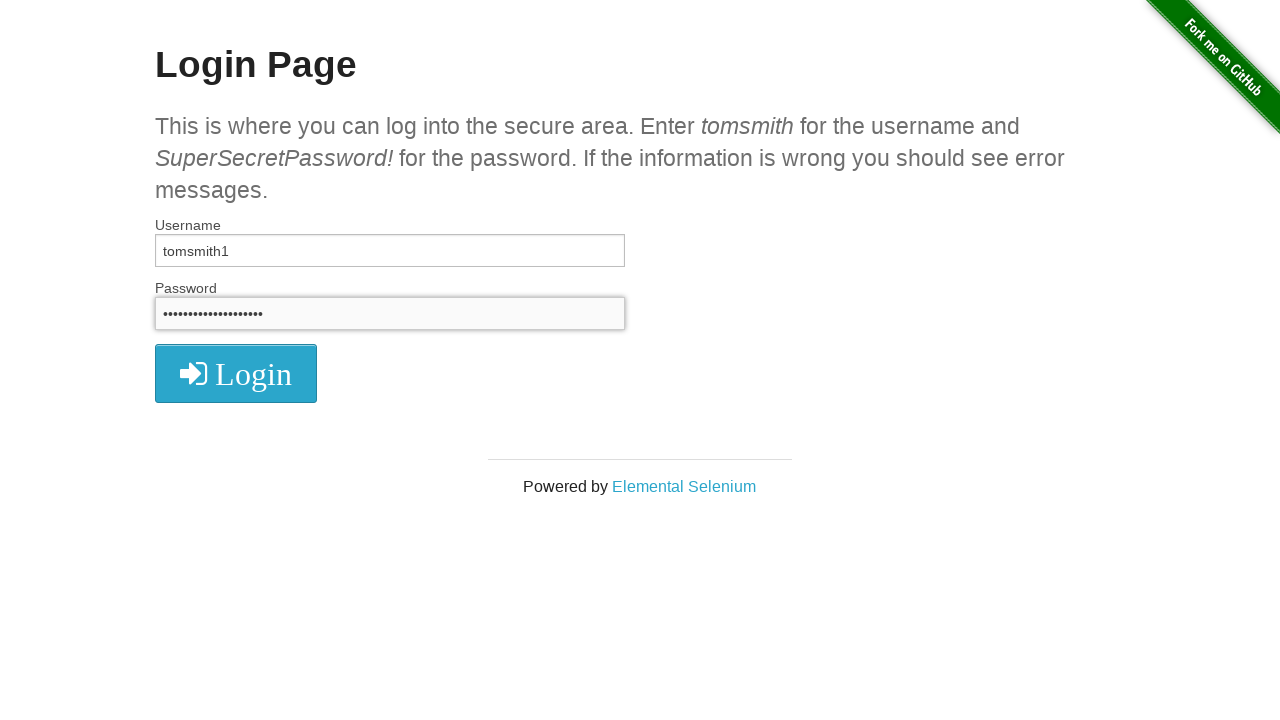

Clicked login button at (236, 374) on xpath=//i[@class='fa fa-2x fa-sign-in']
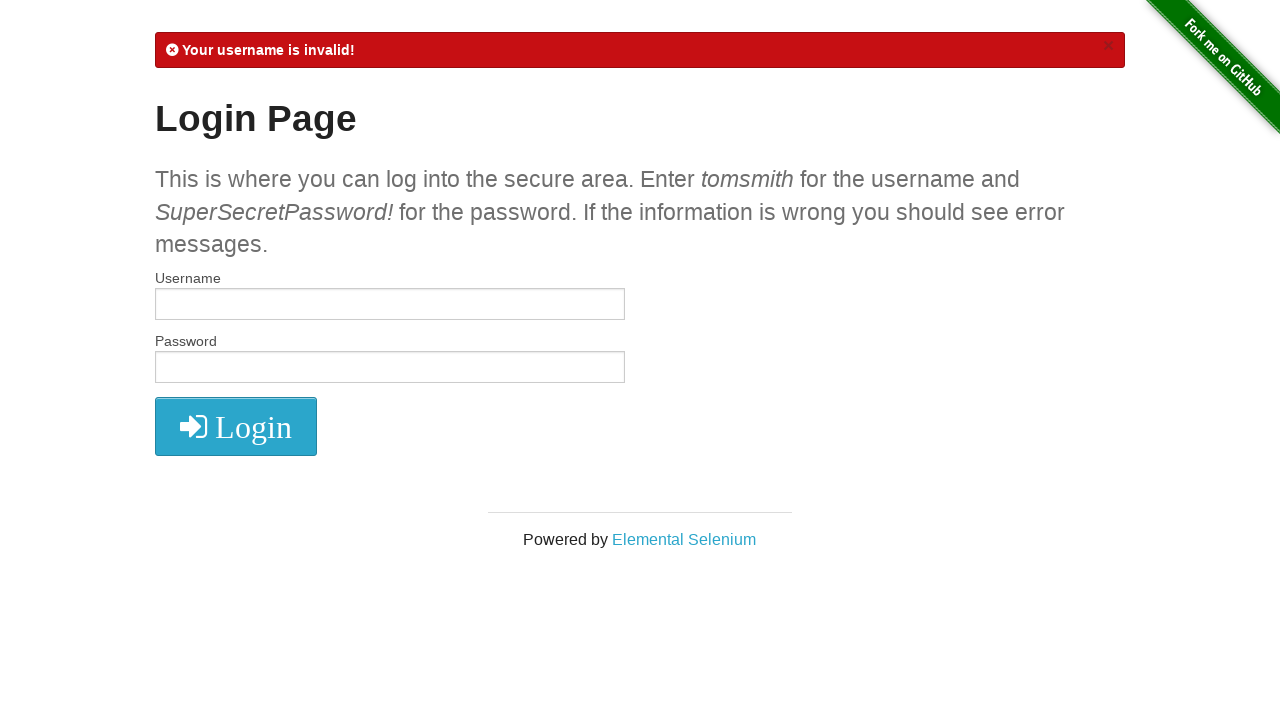

Username error message appeared on login form
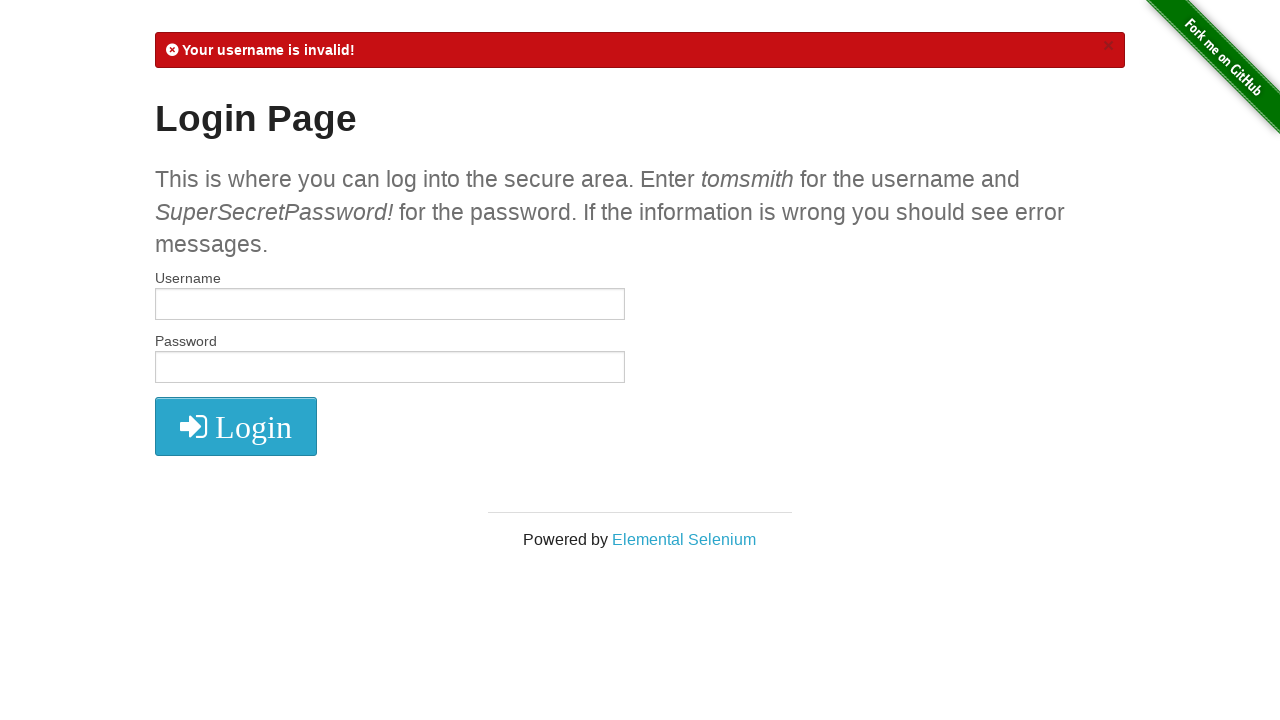

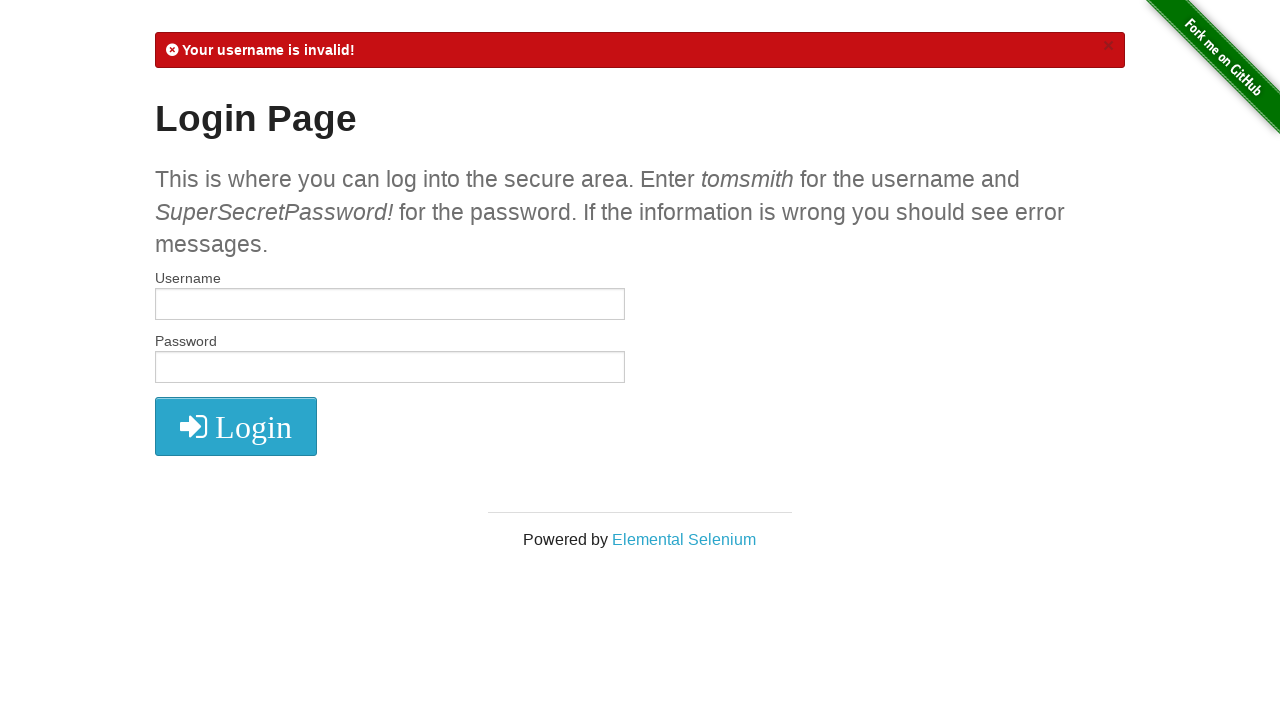